Navigates to the KSRTC bus booking website and verifies that the page loads with links present

Starting URL: https://ksrtc.in/oprs-web/

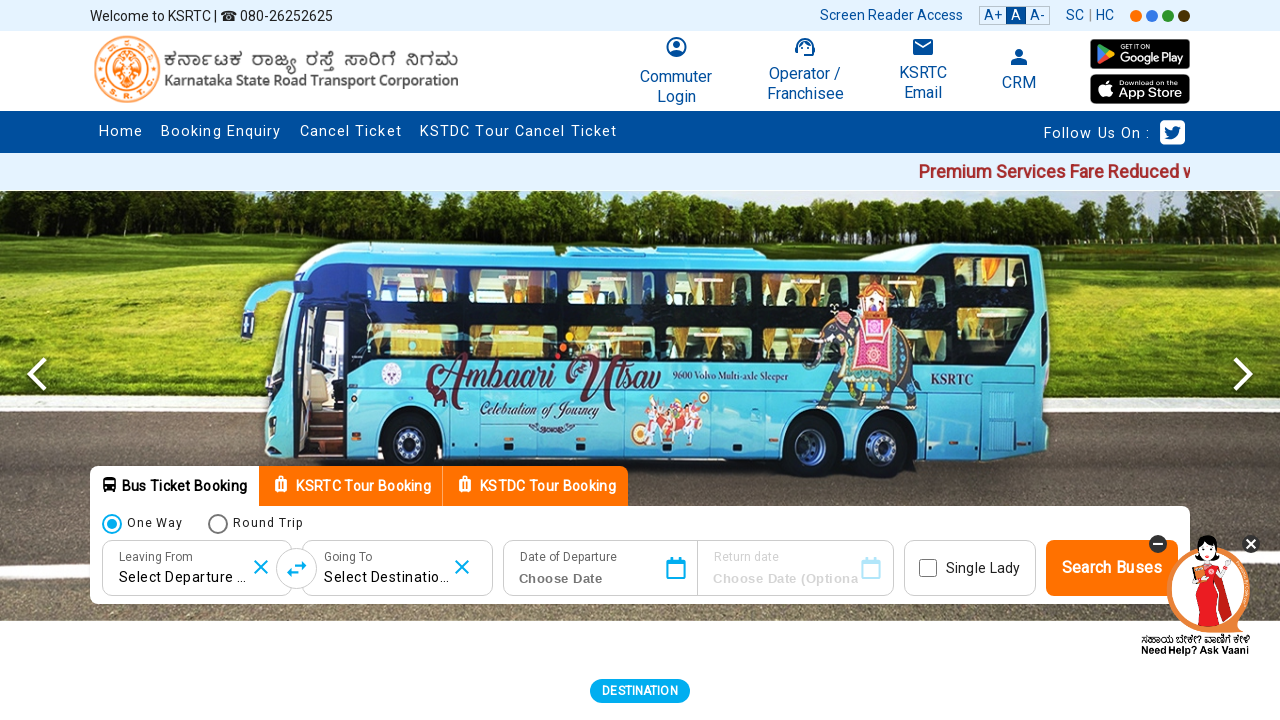

Navigated to KSRTC bus booking website and waited for page to load with networkidle state
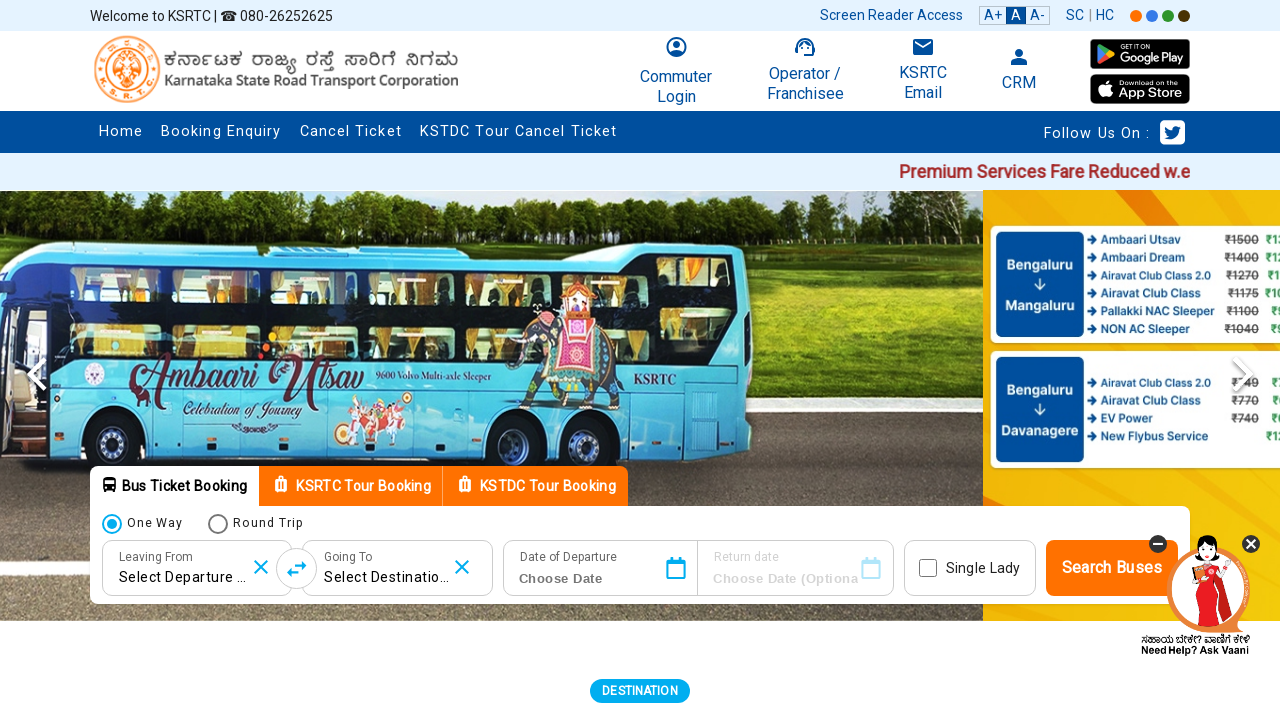

Verified that links are present on the KSRTC page
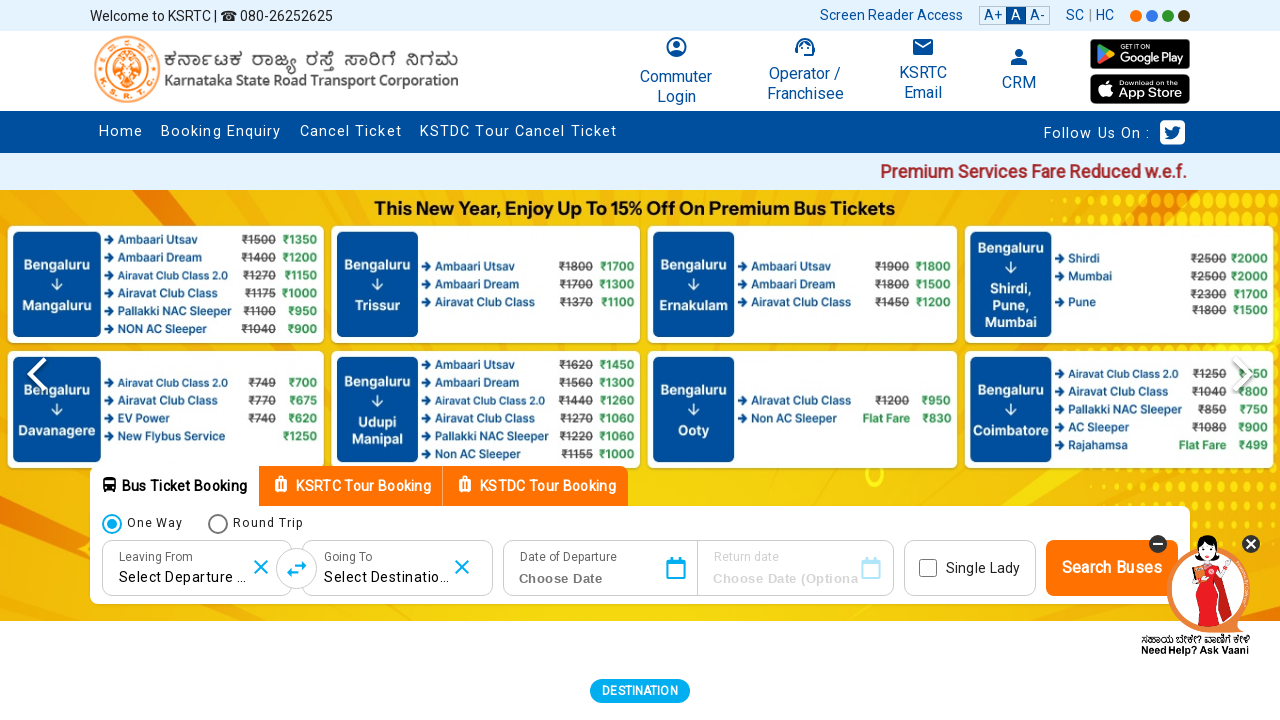

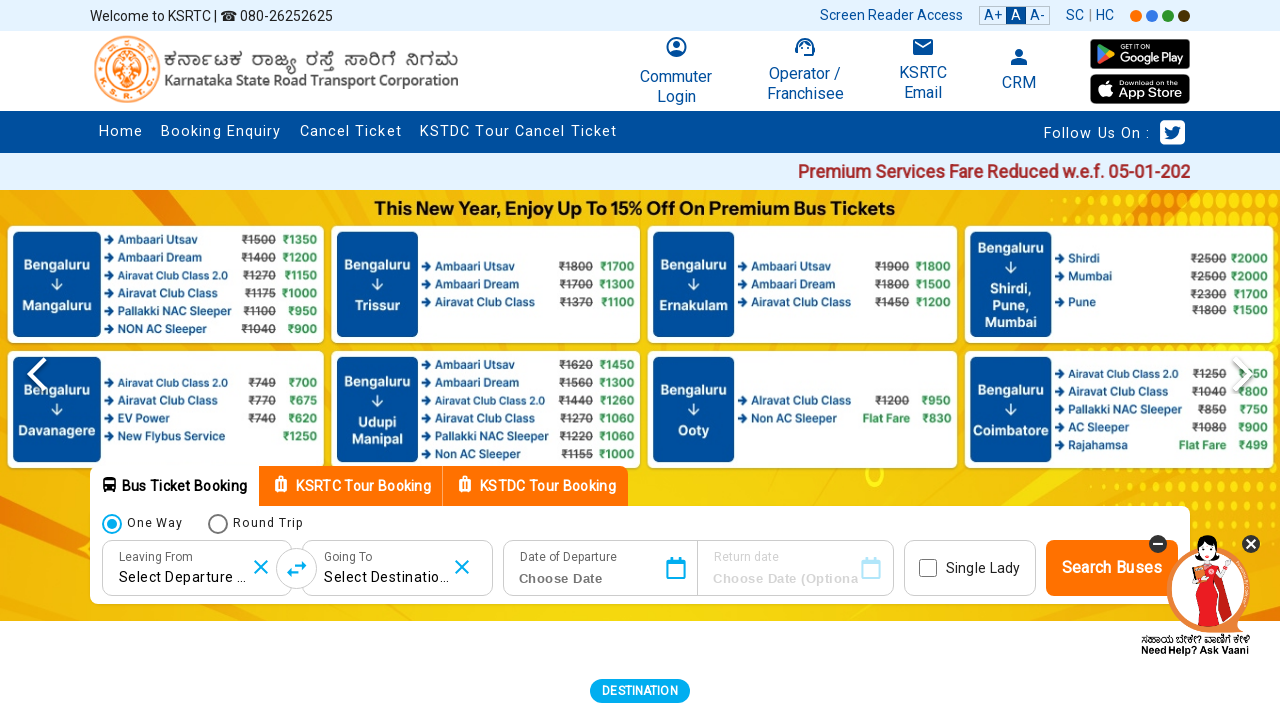